Navigates to VWO app homepage and verifies that all anchor tag links are present and accessible on the page

Starting URL: https://app.vwo.com

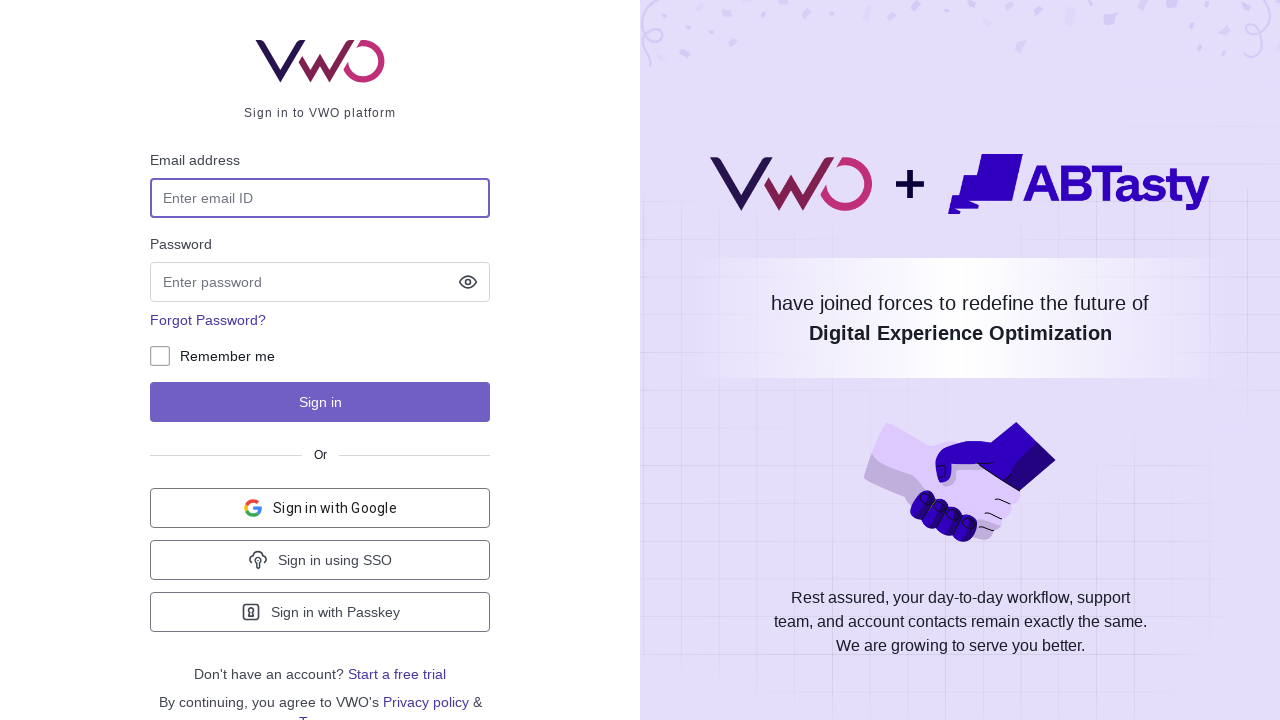

Navigated to VWO app homepage at https://app.vwo.com
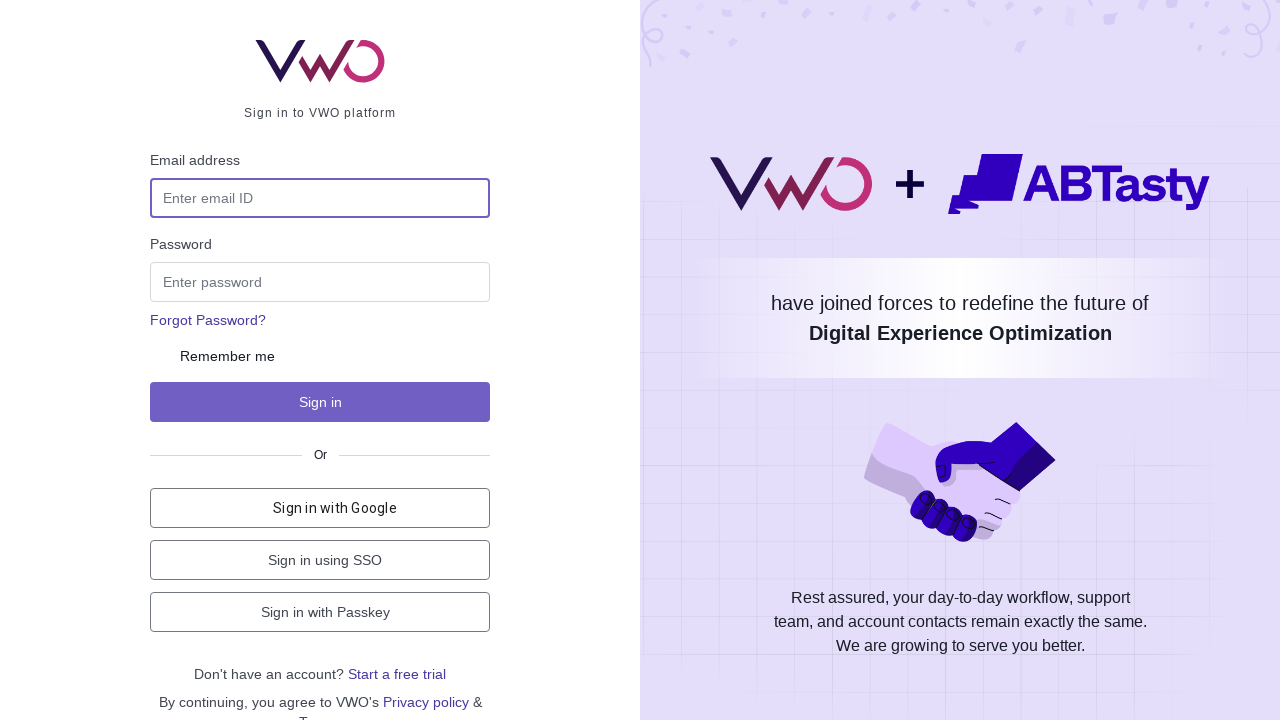

Page fully loaded (networkidle state reached)
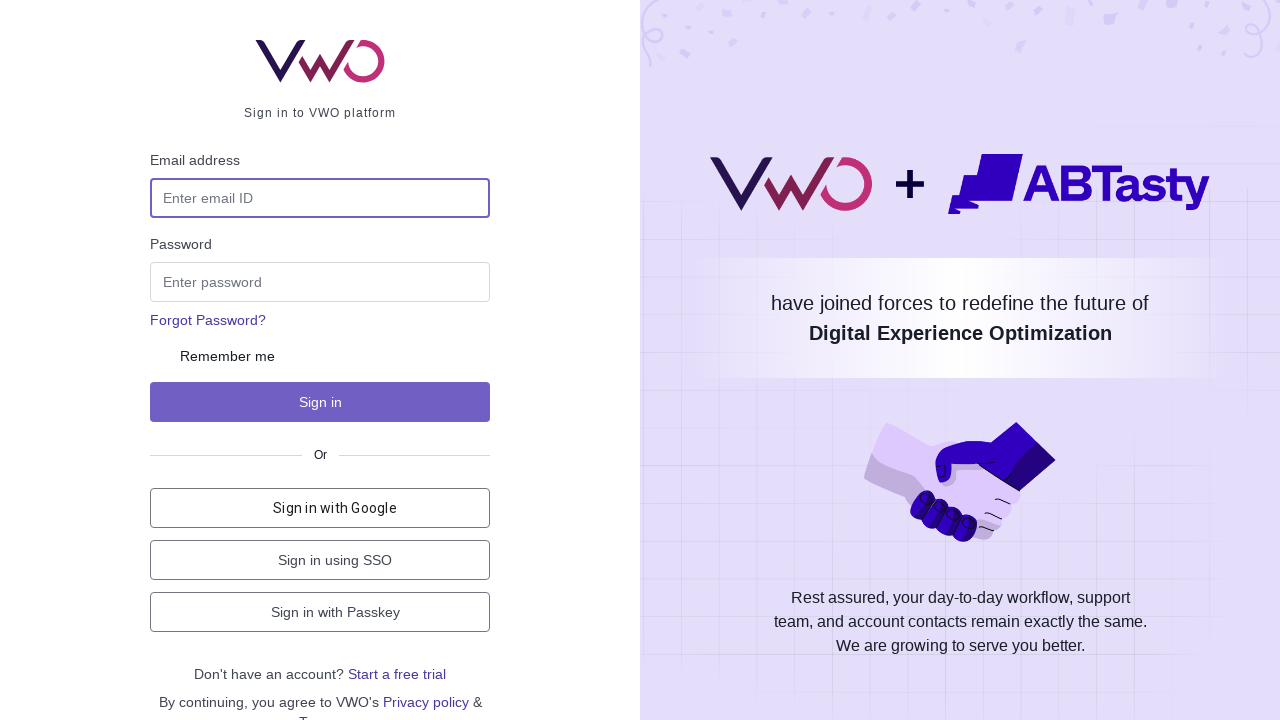

Found all anchor tag links on the page (total: 10)
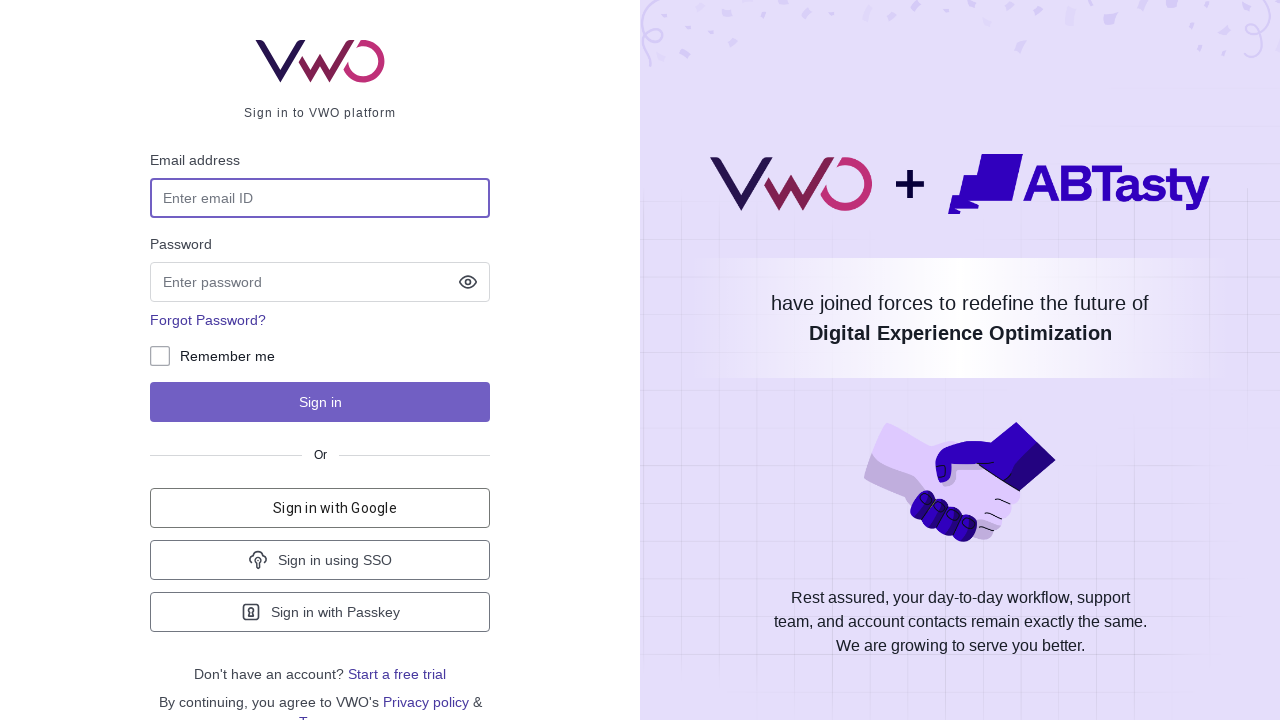

Verified that anchor tag links are present on the page
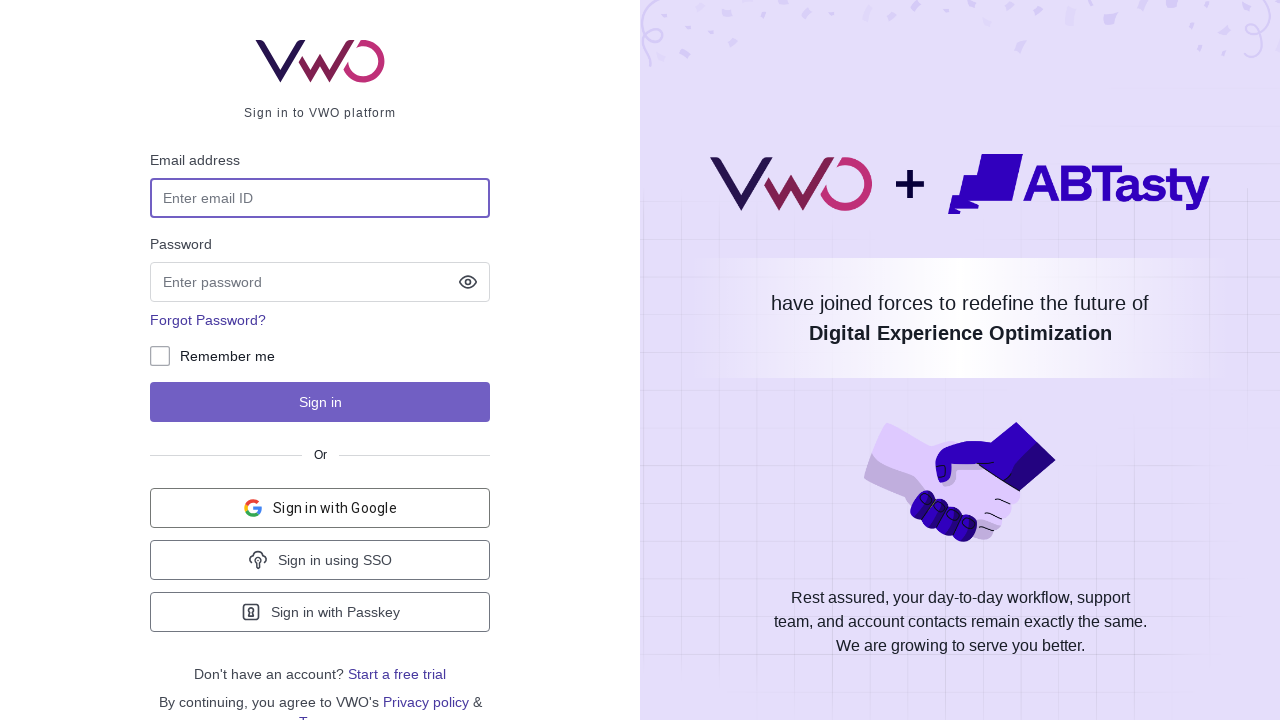

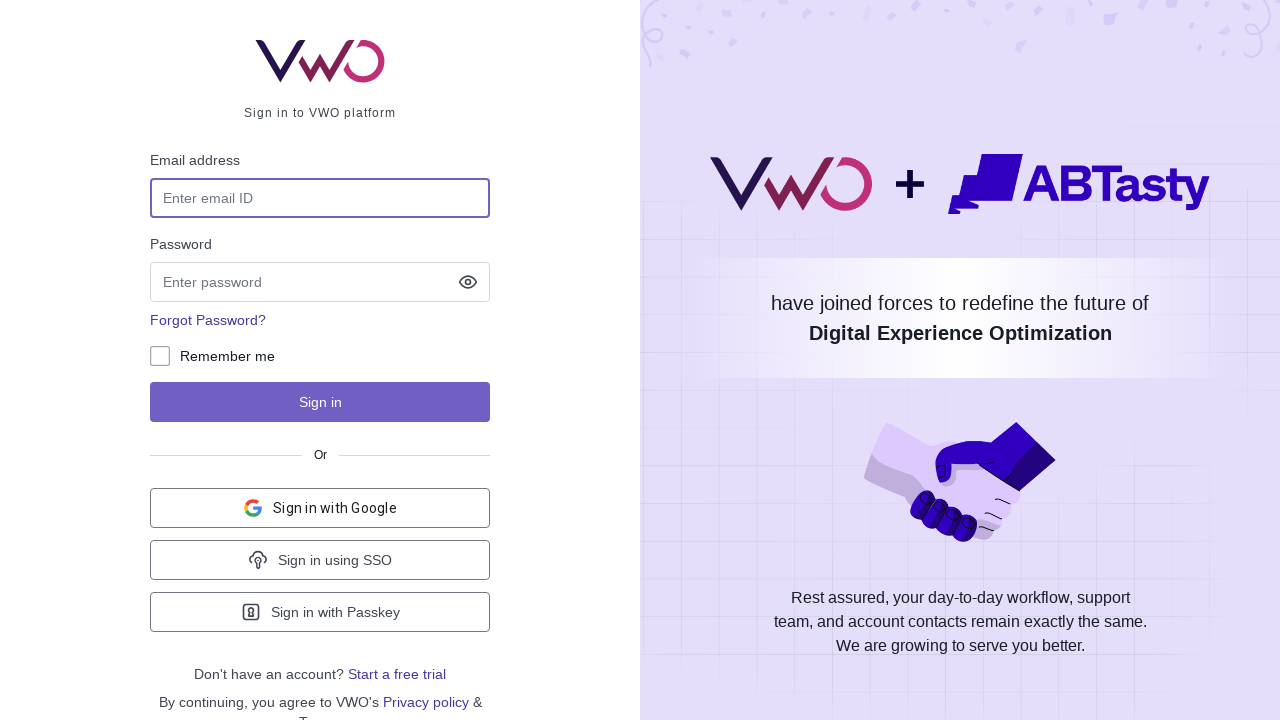